Tests login form validation when username field is empty - verifies error message appears

Starting URL: https://www.saucedemo.com/

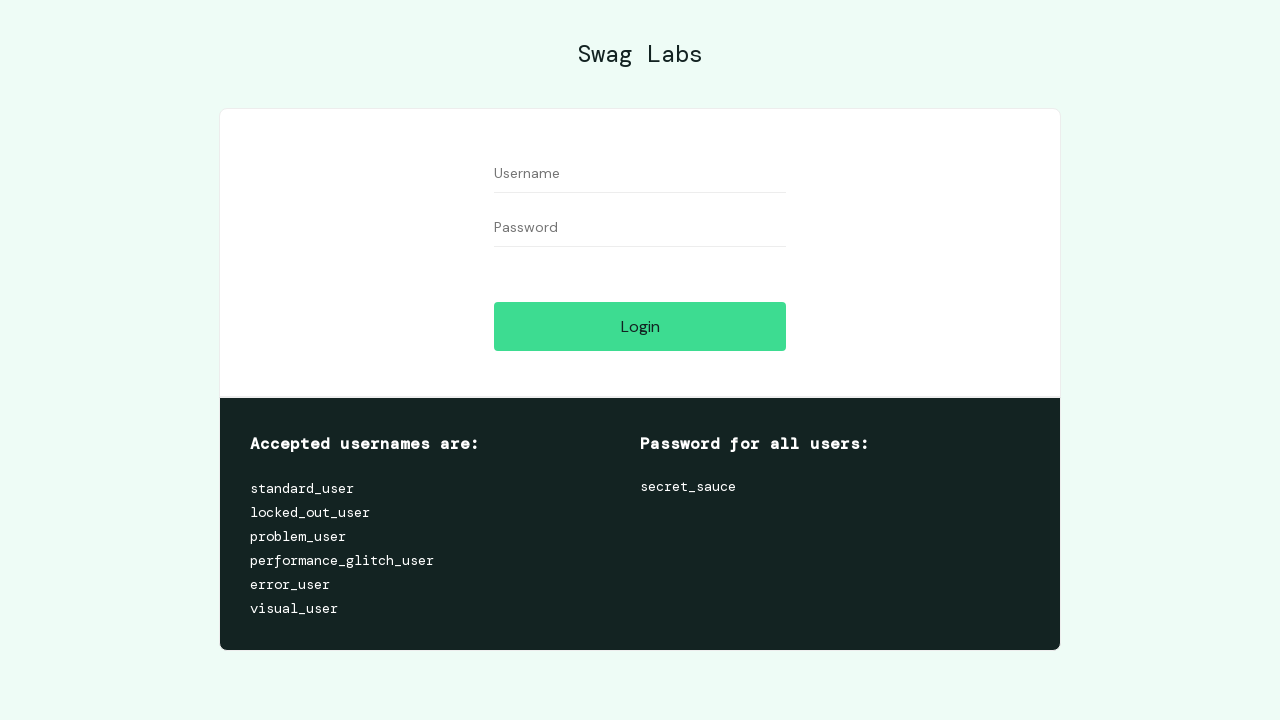

Cleared username field to ensure it's empty on #user-name
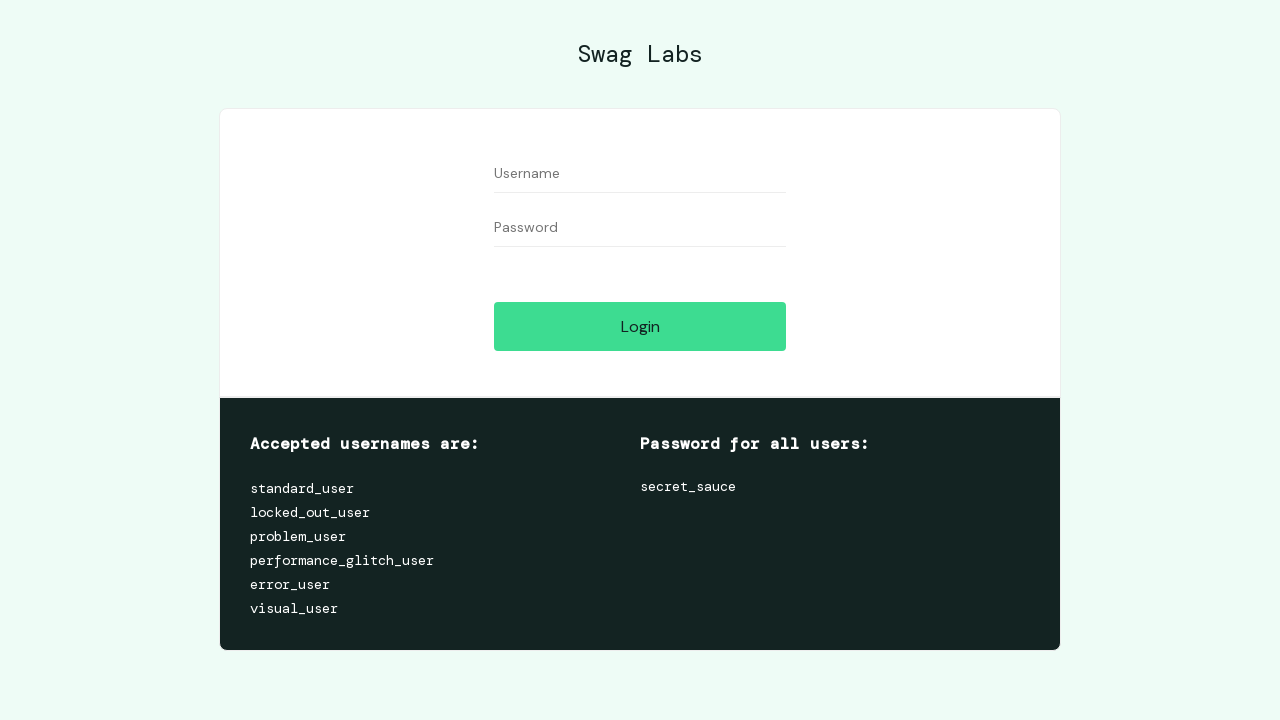

Filled password field with 'secret_sauce' on #password
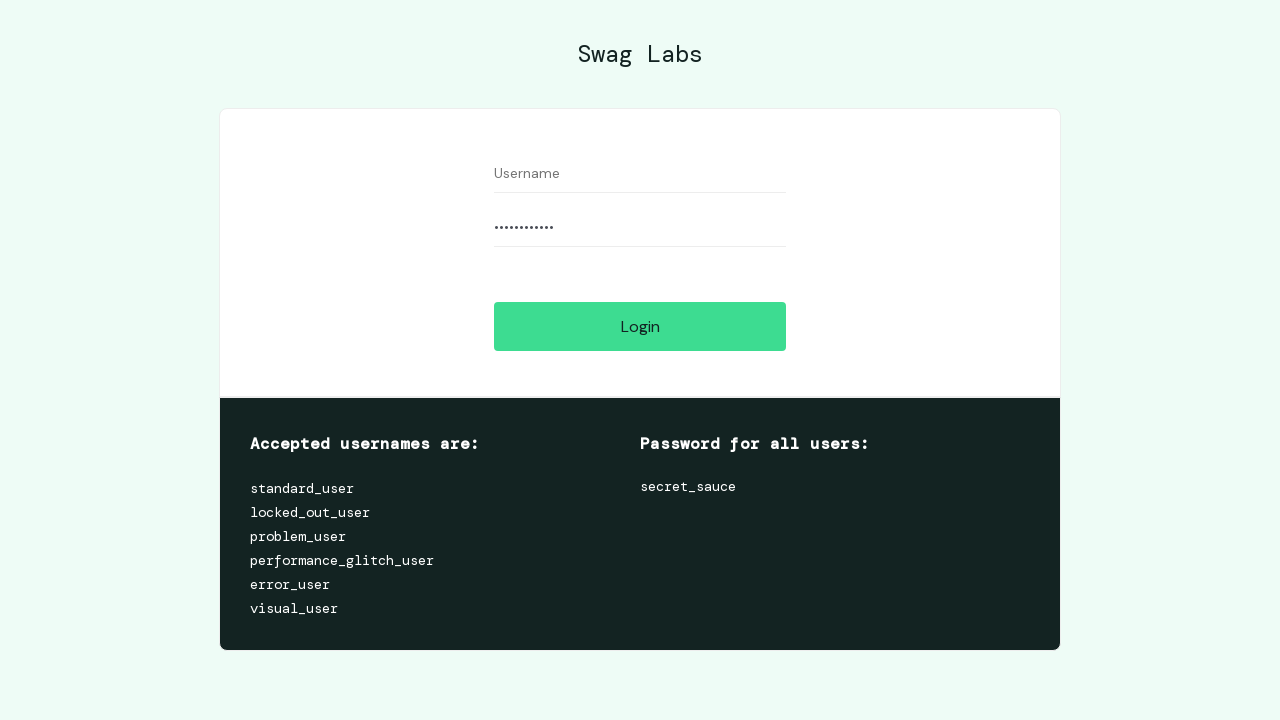

Clicked login button with empty username at (640, 326) on #login-button
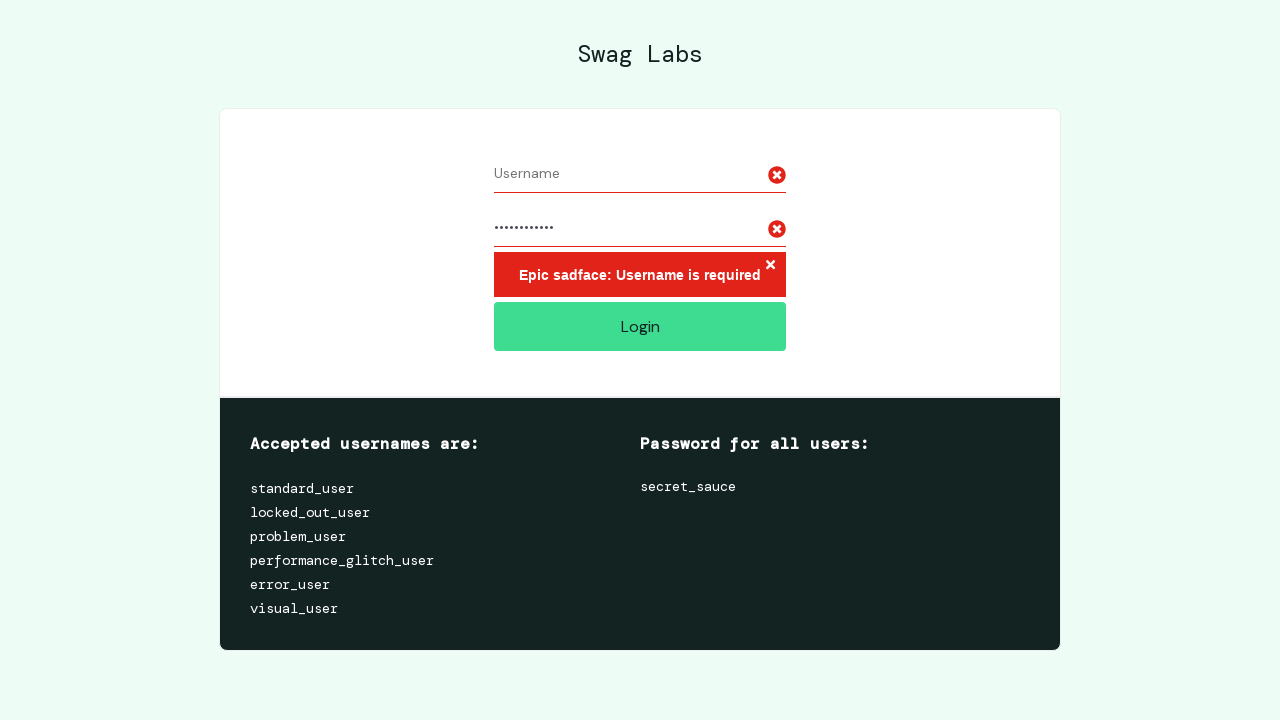

Error message appeared validating empty username field
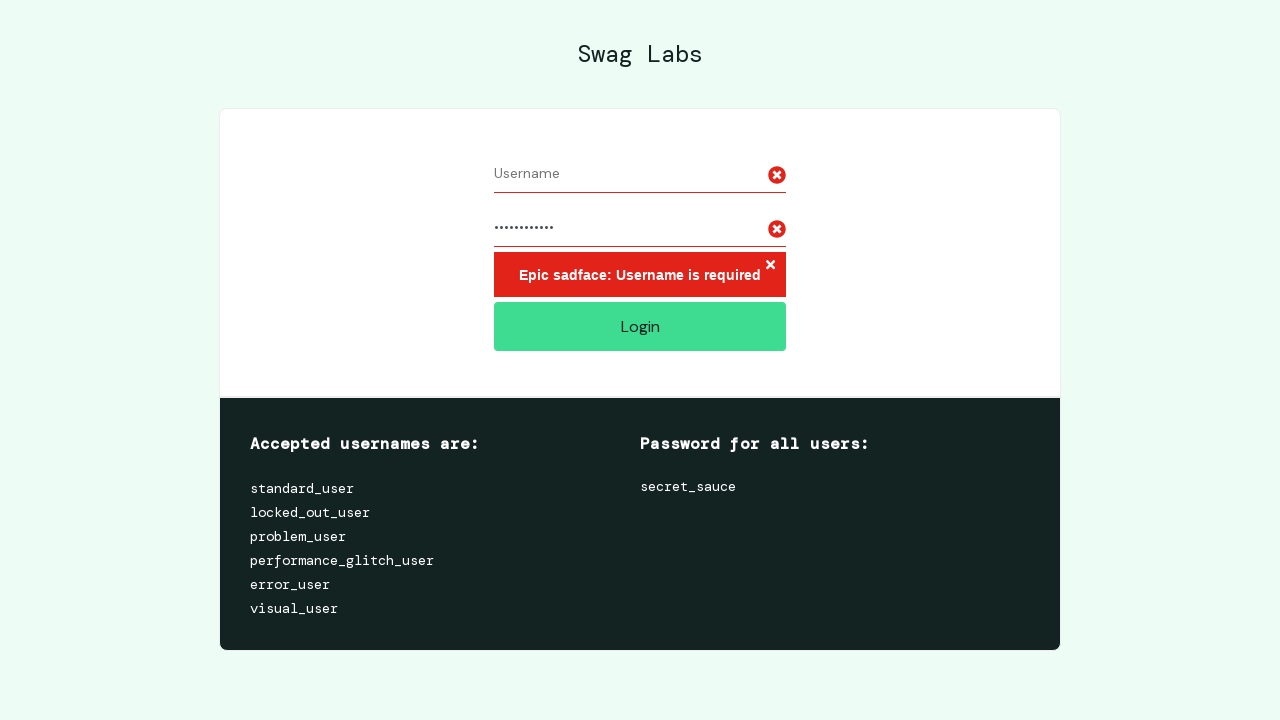

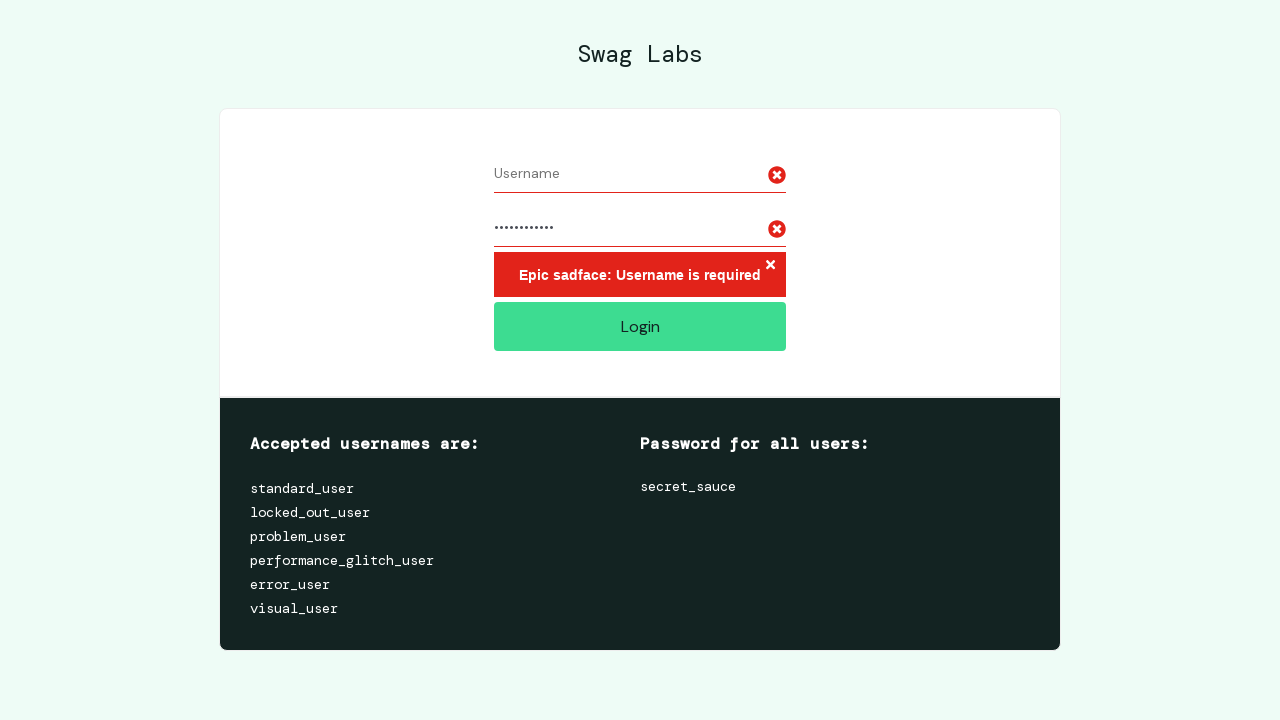